Tests radio button selection by clicking a sidebar toggle and selecting "Radio button 2"

Starting URL: https://qa-automation-practice.netlify.app/radiobuttons.html

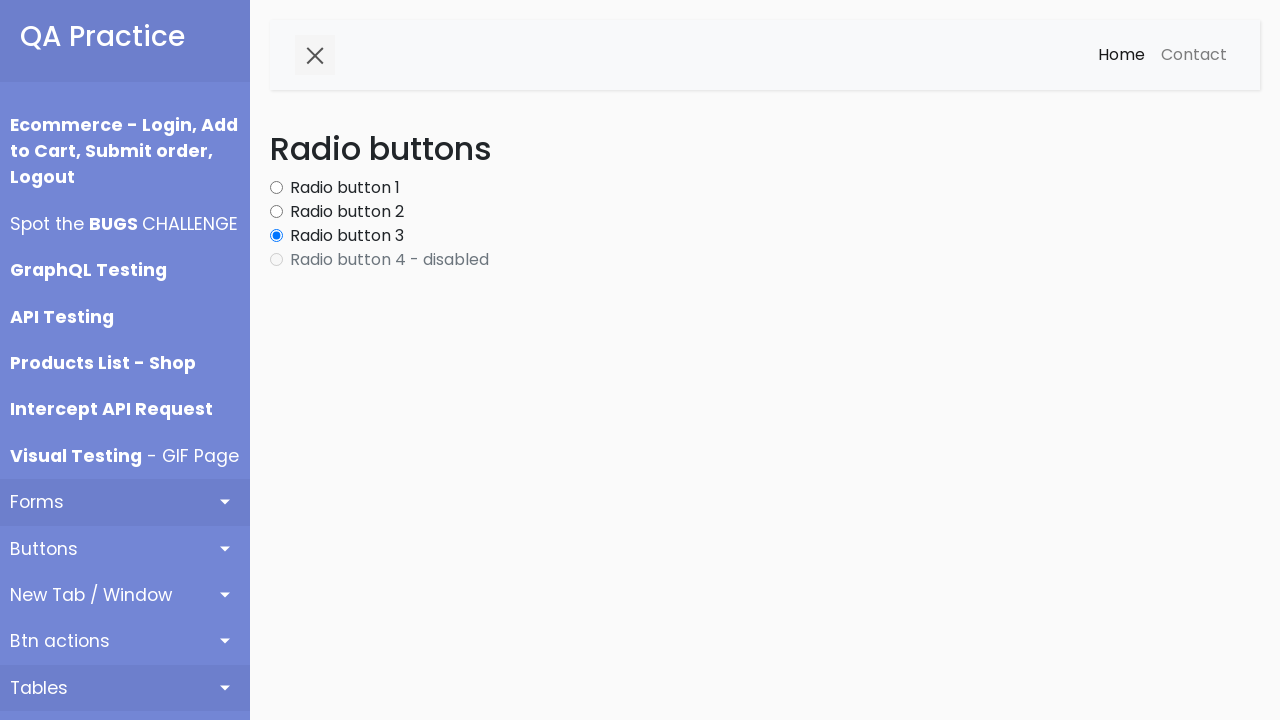

Clicked sidebar collapse button at (315, 55) on button#sidebarCollapse
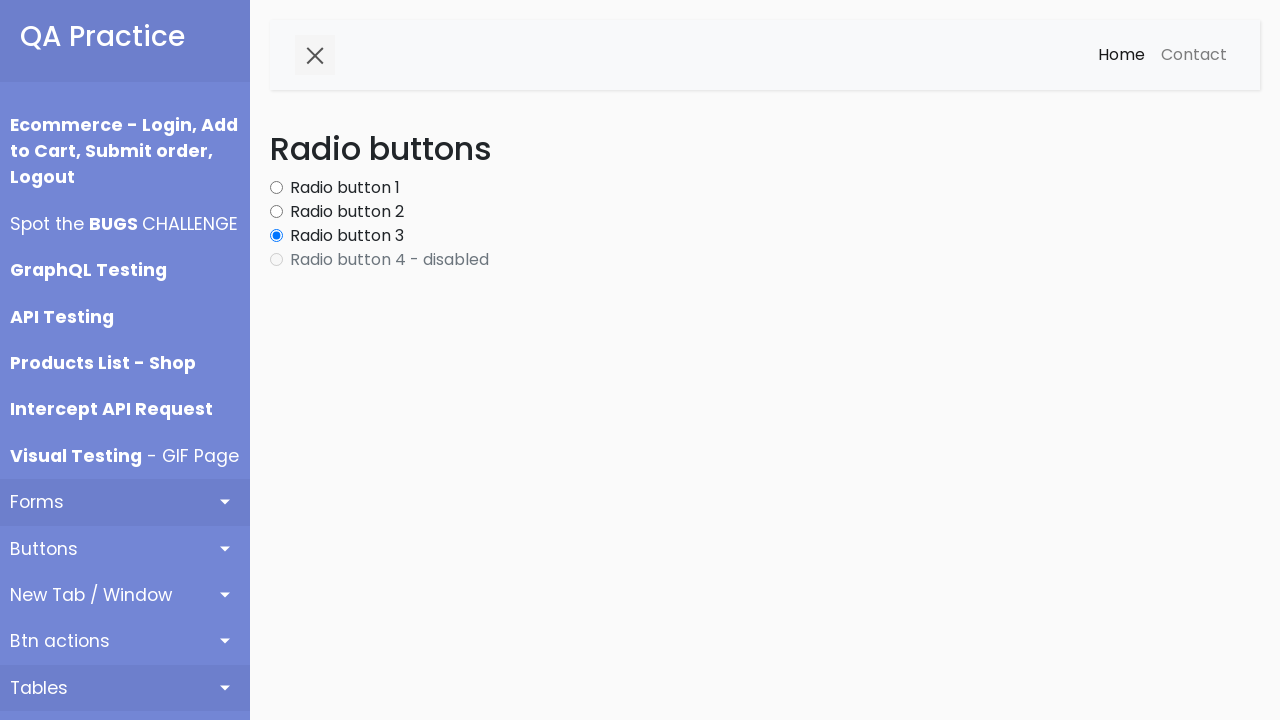

Selected Radio button 2 at (347, 212) on label.form-check-label:has-text('Radio button 2')
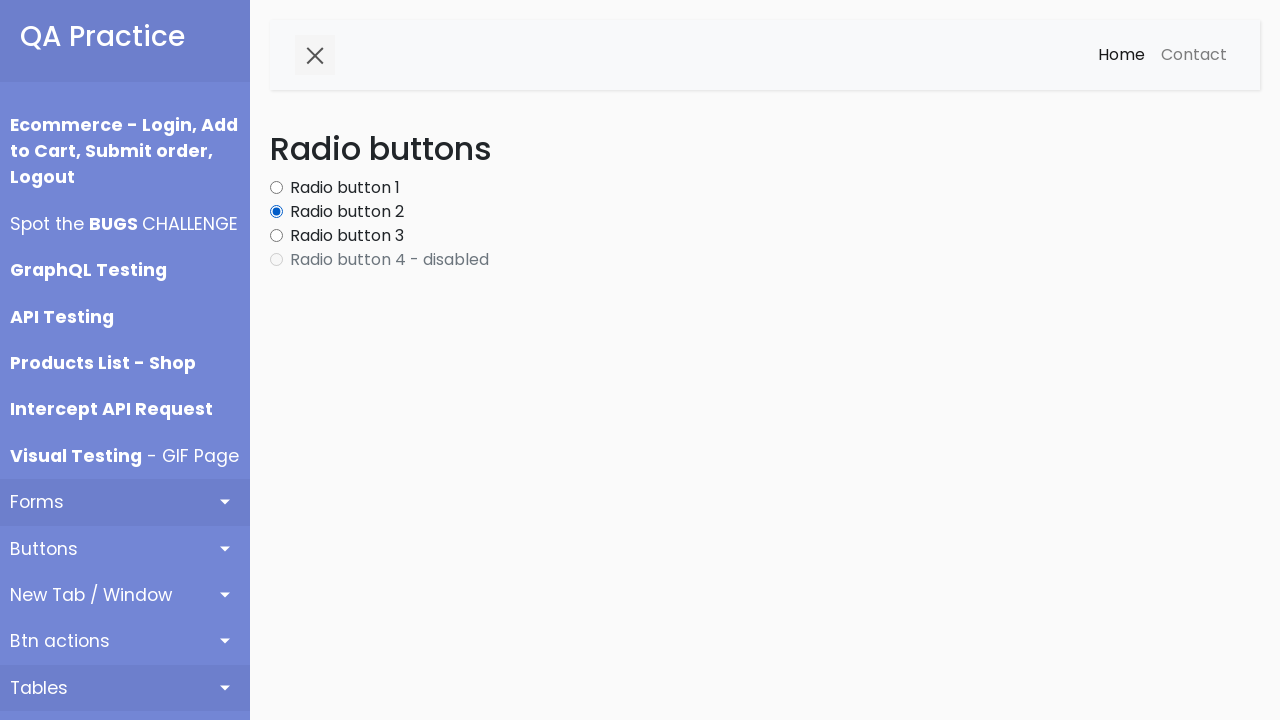

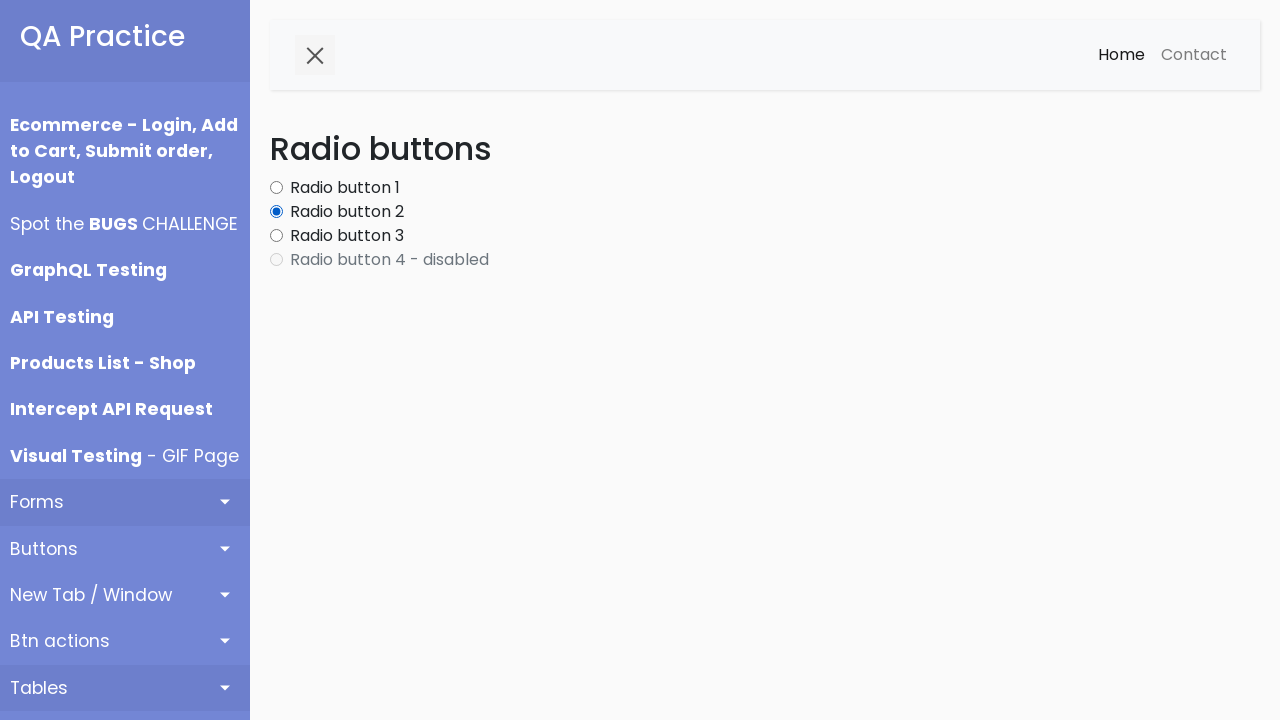